Tests that Clear completed button is hidden when there are no completed items

Starting URL: https://demo.playwright.dev/todomvc

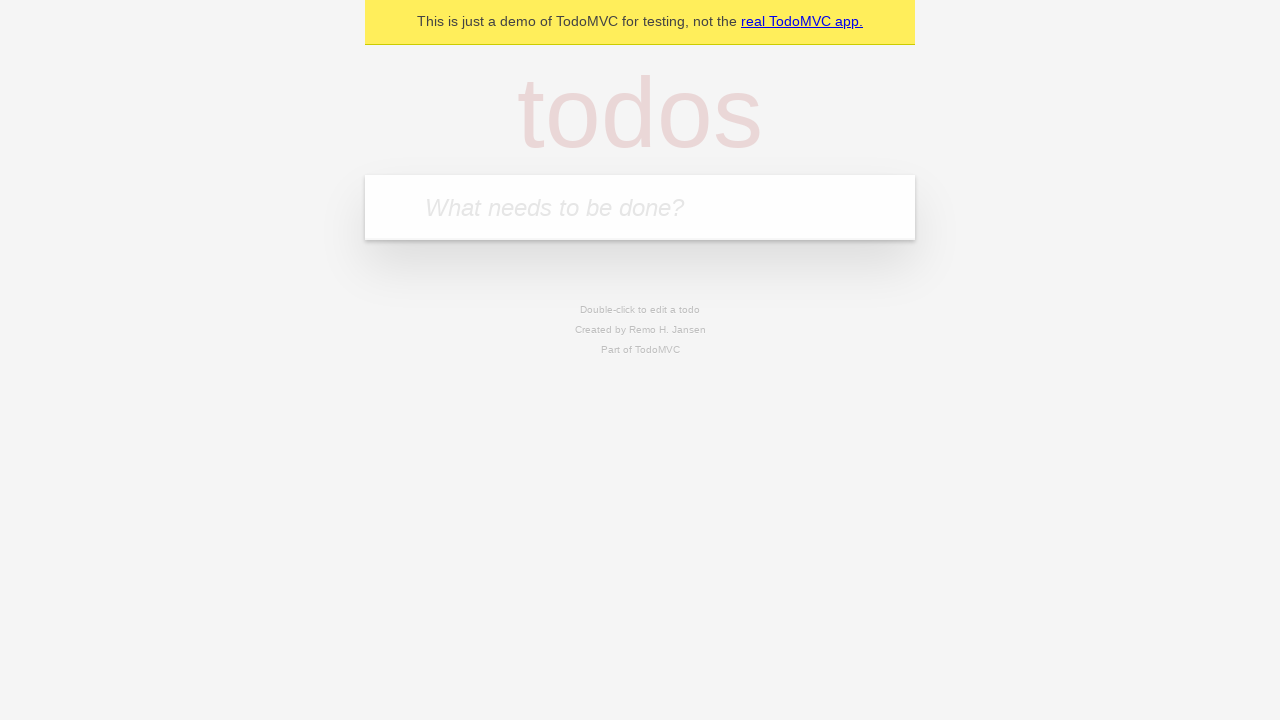

Filled todo input with 'buy some cheese' on internal:attr=[placeholder="What needs to be done?"i]
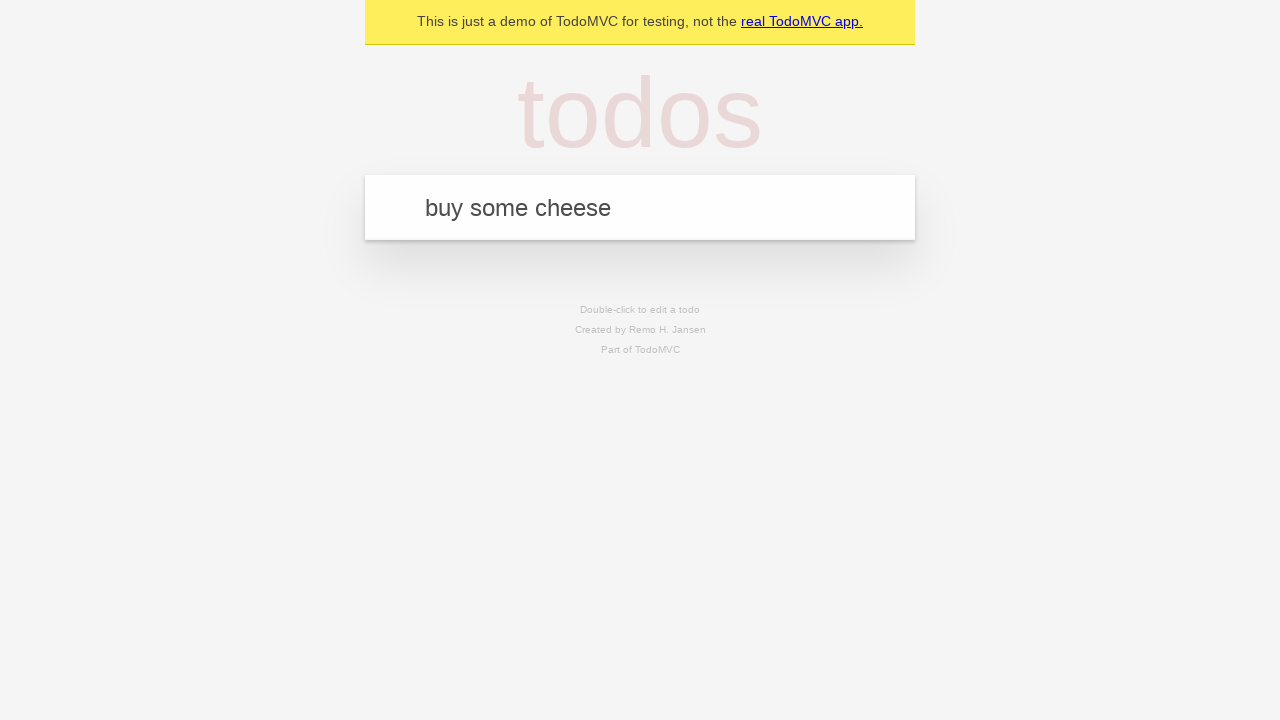

Pressed Enter to add first todo on internal:attr=[placeholder="What needs to be done?"i]
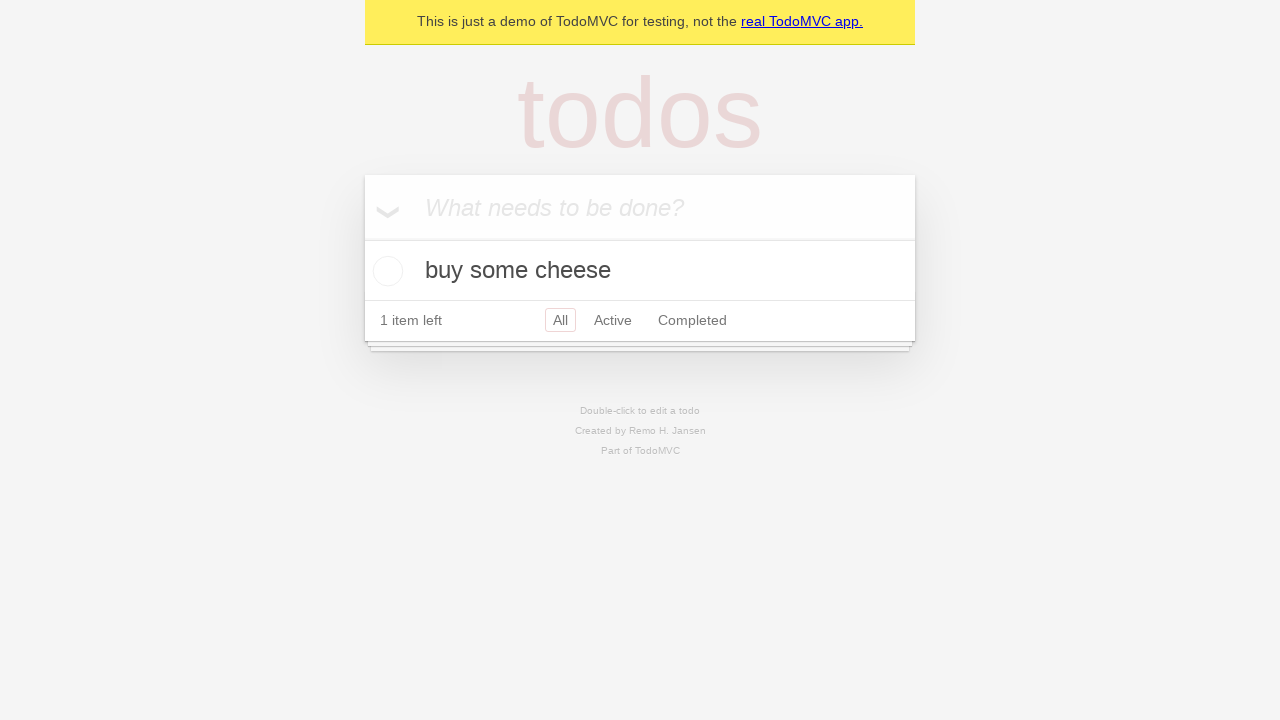

Filled todo input with 'feed the cat' on internal:attr=[placeholder="What needs to be done?"i]
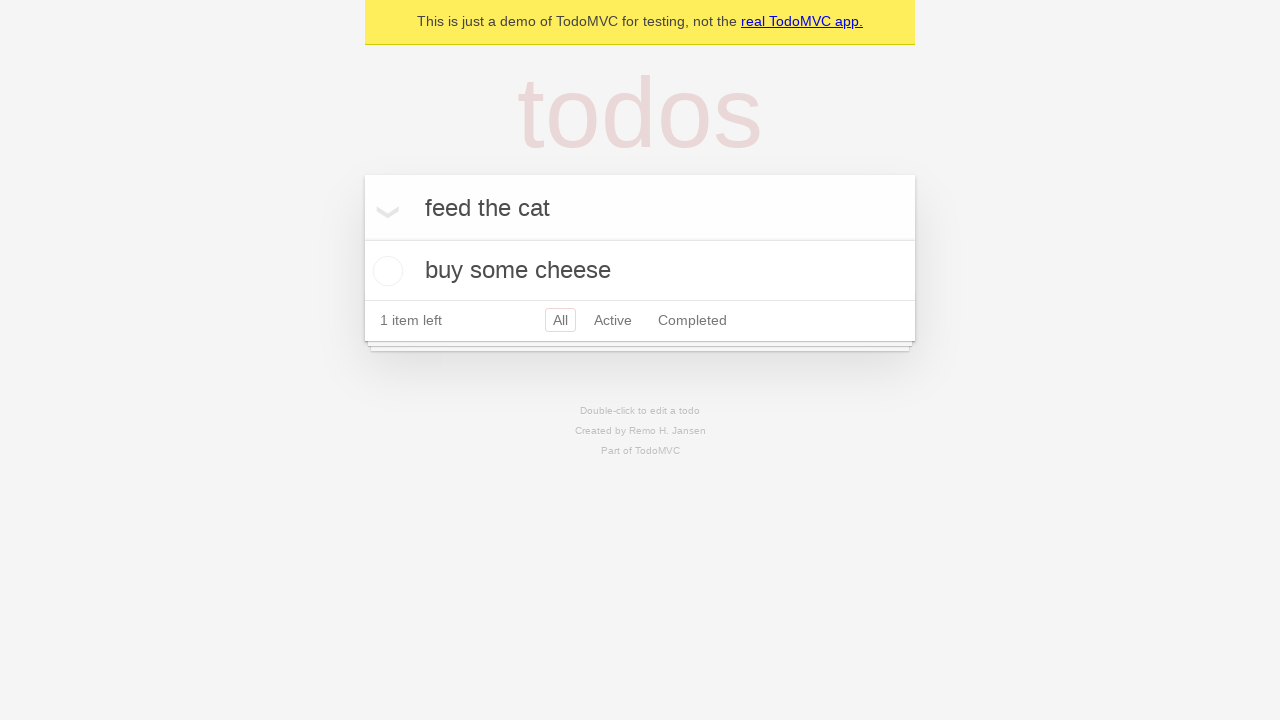

Pressed Enter to add second todo on internal:attr=[placeholder="What needs to be done?"i]
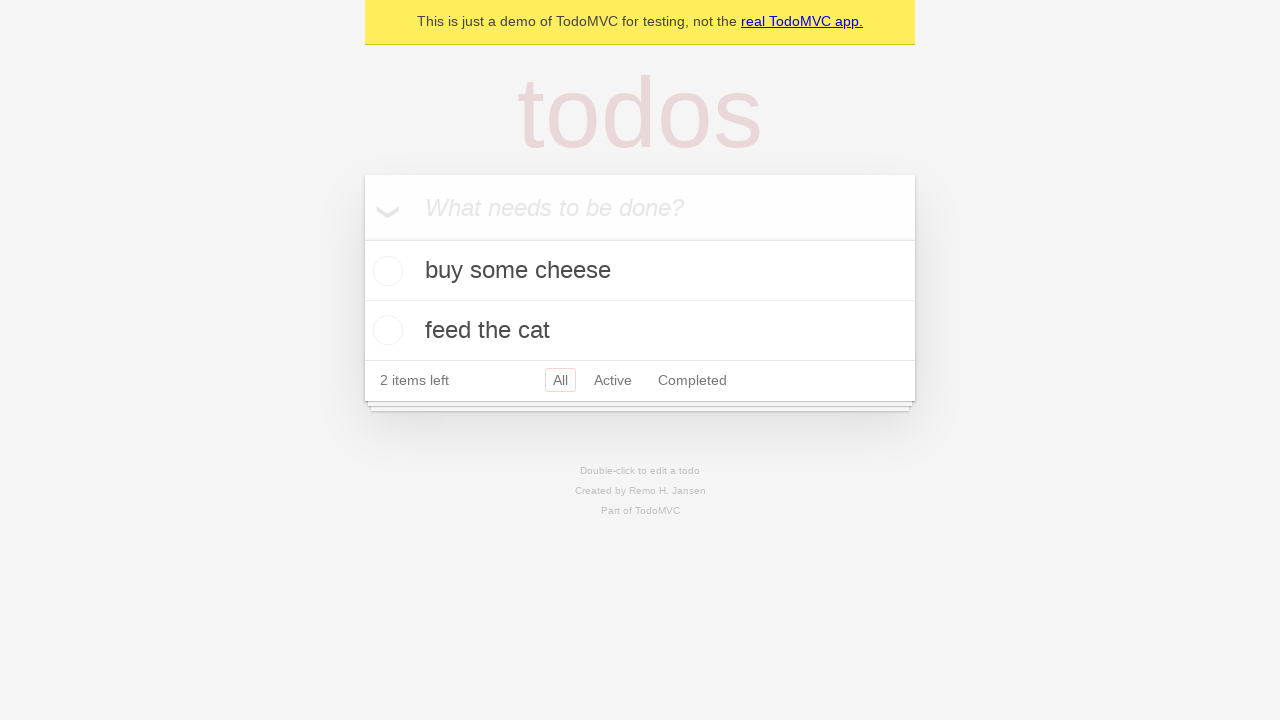

Filled todo input with 'book a doctors appointment' on internal:attr=[placeholder="What needs to be done?"i]
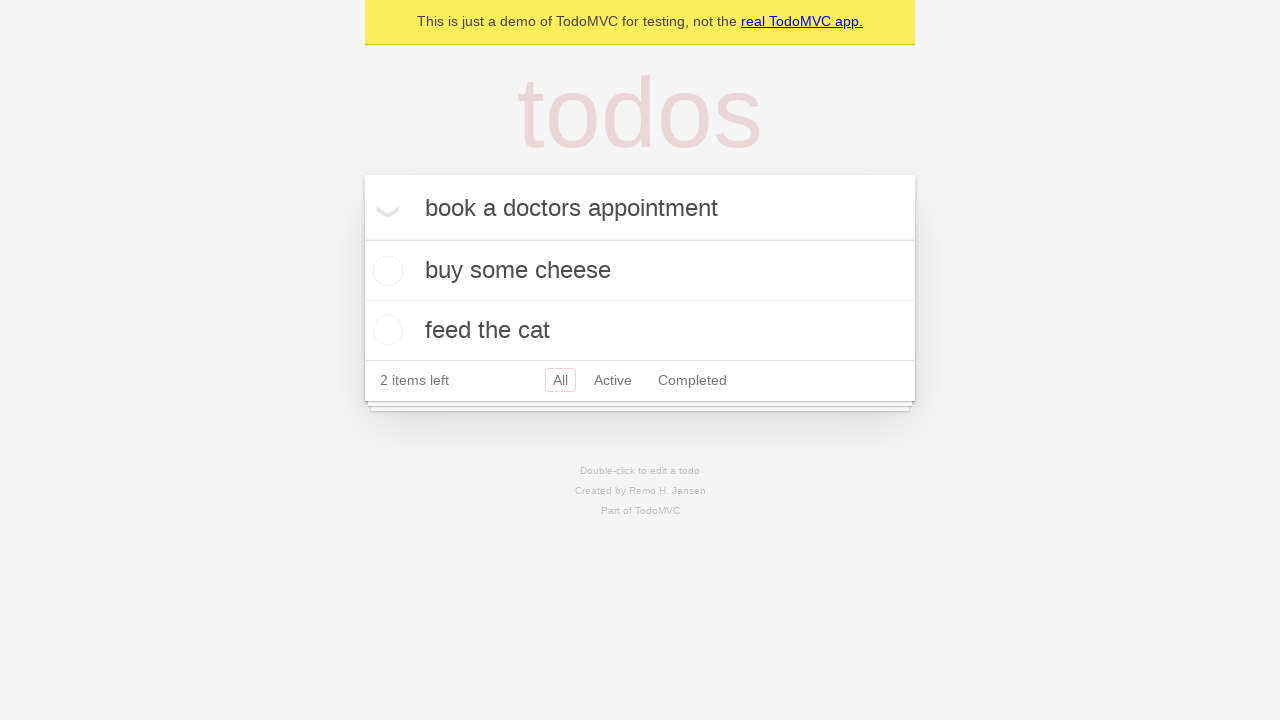

Pressed Enter to add third todo on internal:attr=[placeholder="What needs to be done?"i]
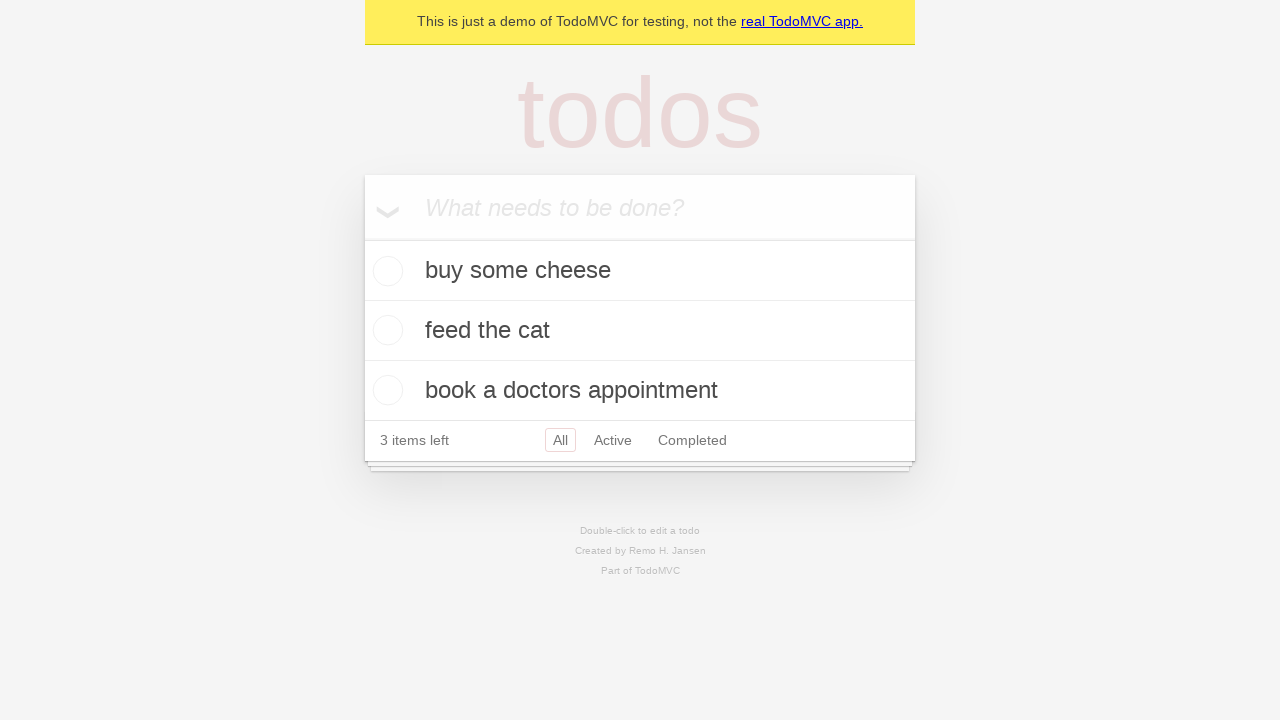

Checked the first todo item as completed at (385, 271) on .todo-list li .toggle >> nth=0
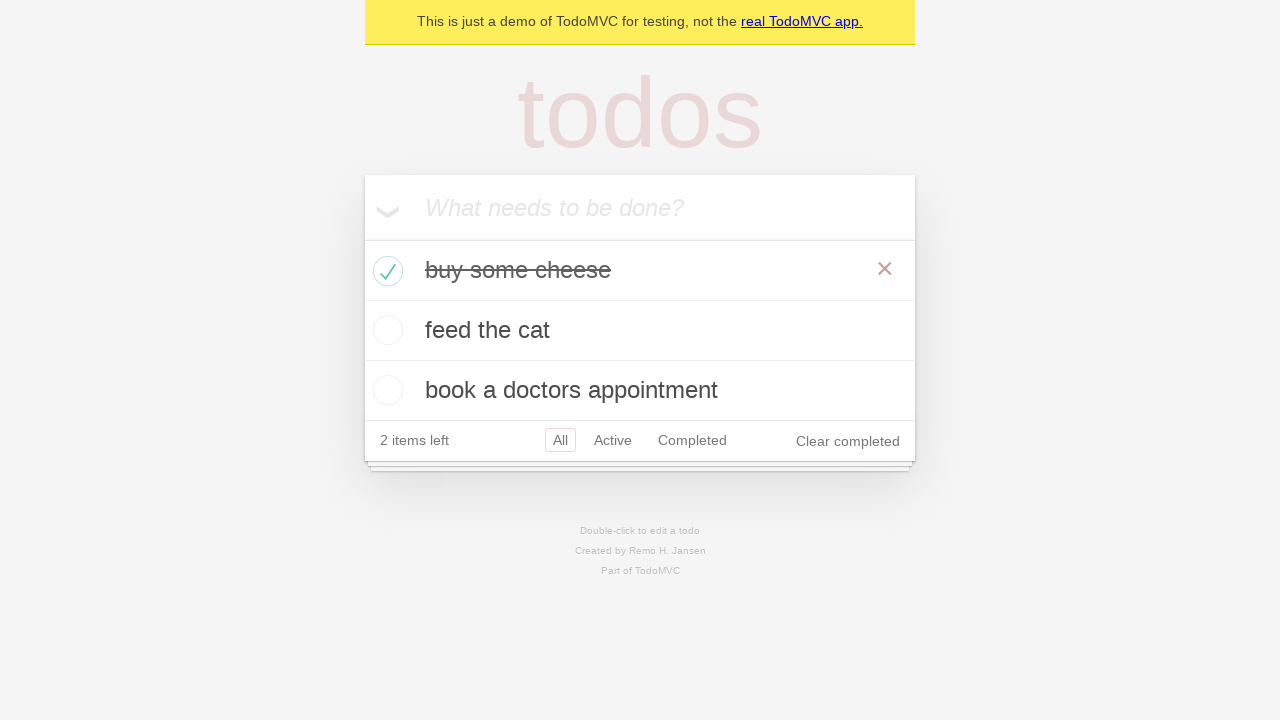

Clicked 'Clear completed' button to remove completed items at (848, 441) on internal:role=button[name="Clear completed"i]
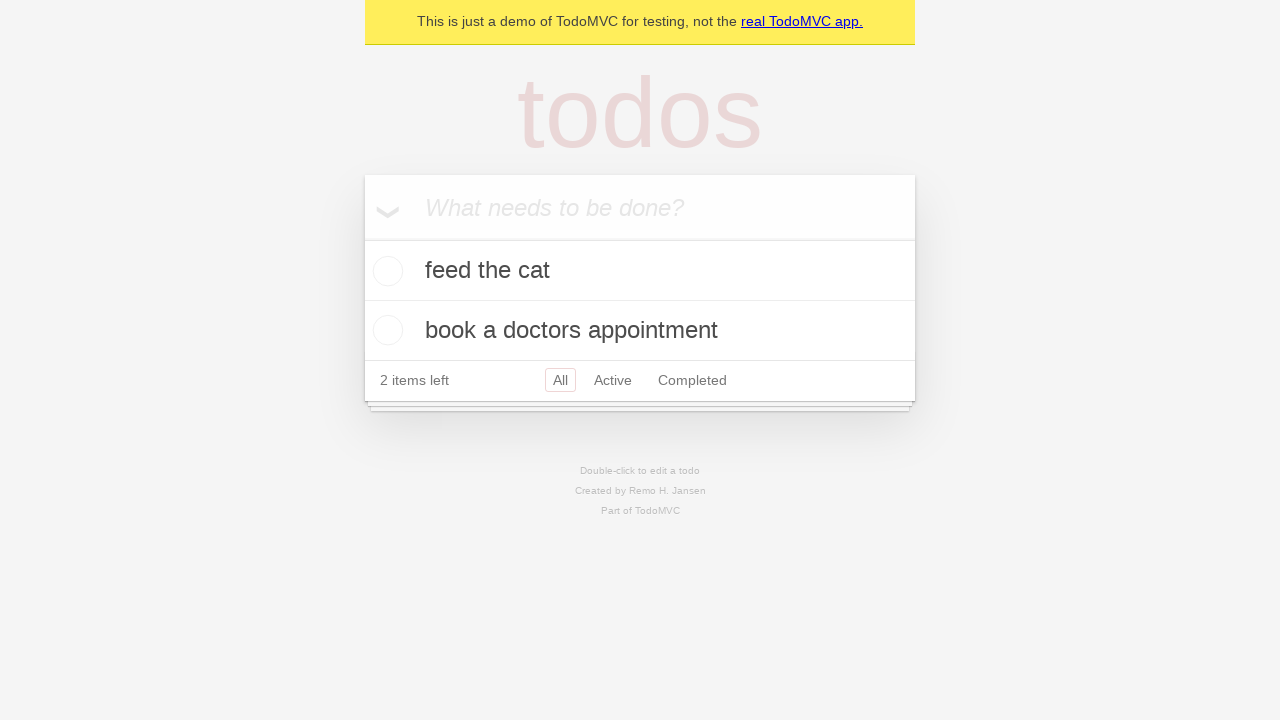

Waited for button to be hidden after clearing completed items
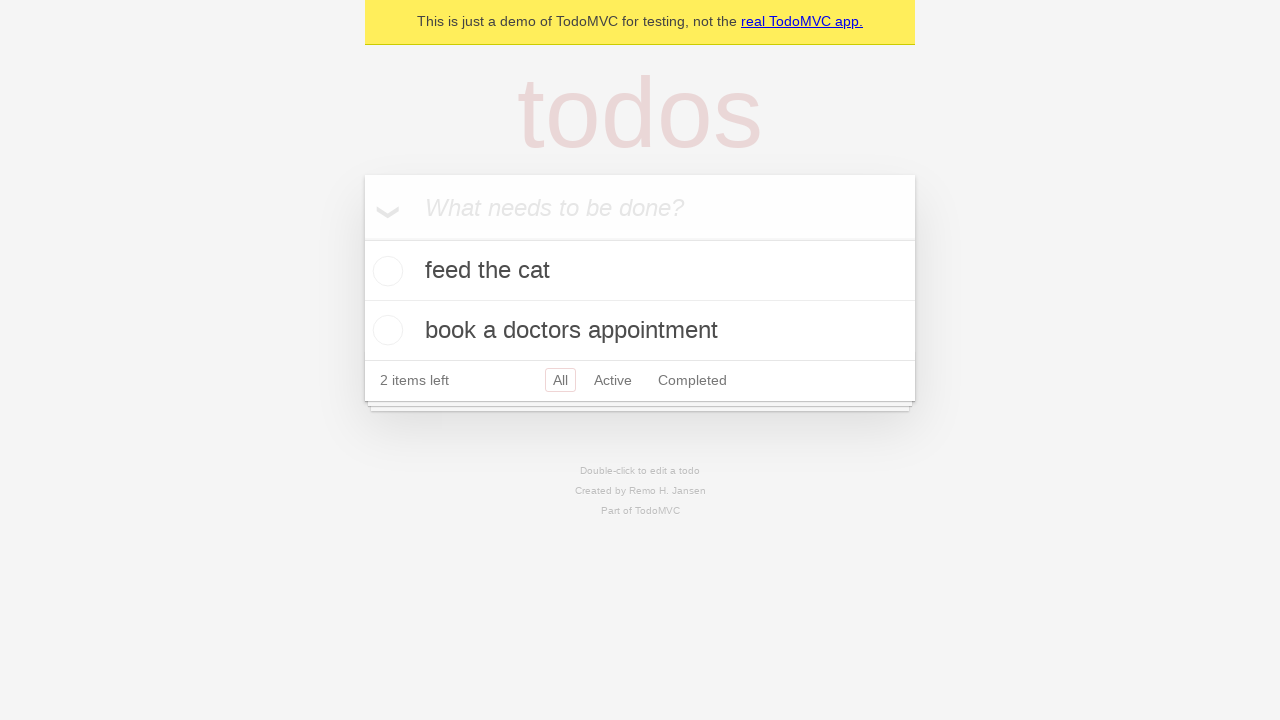

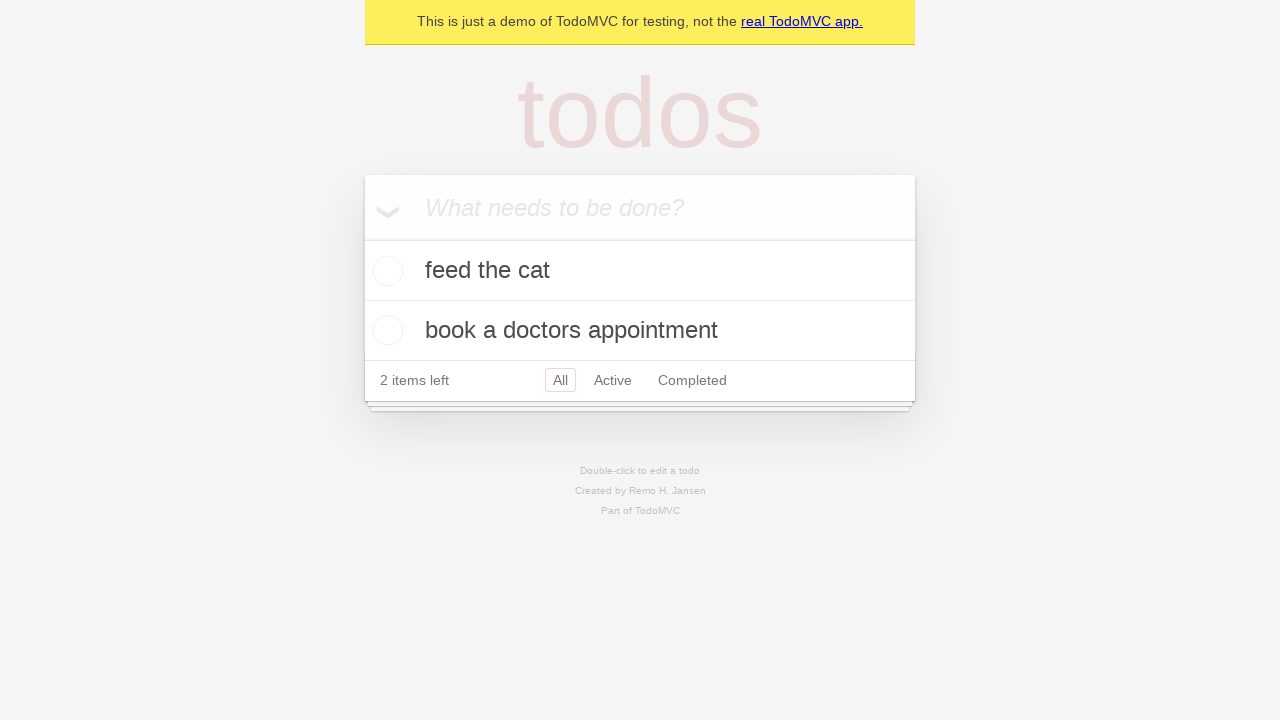